Tests the enabled/disabled state of calendar elements by checking the Round Trip option and verifying how it affects the return date field visibility

Starting URL: https://rahulshettyacademy.com/dropdownsPractise/

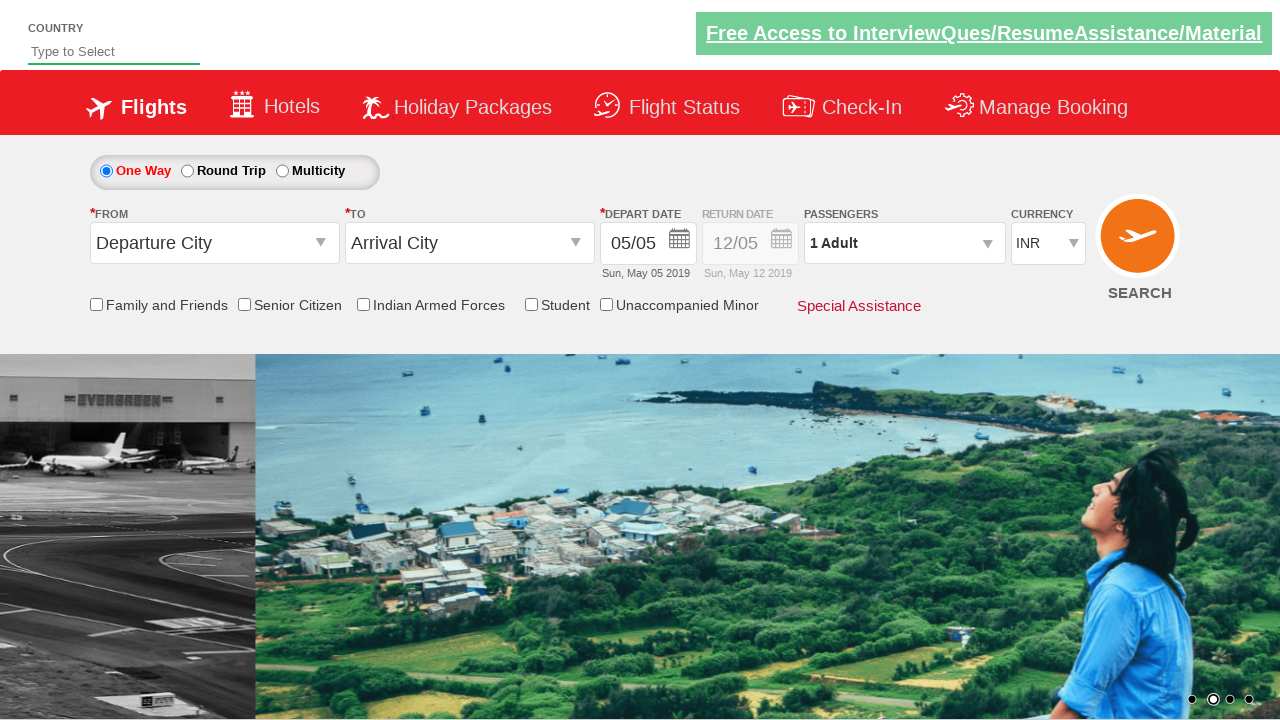

Retrieved initial style attribute of return date container
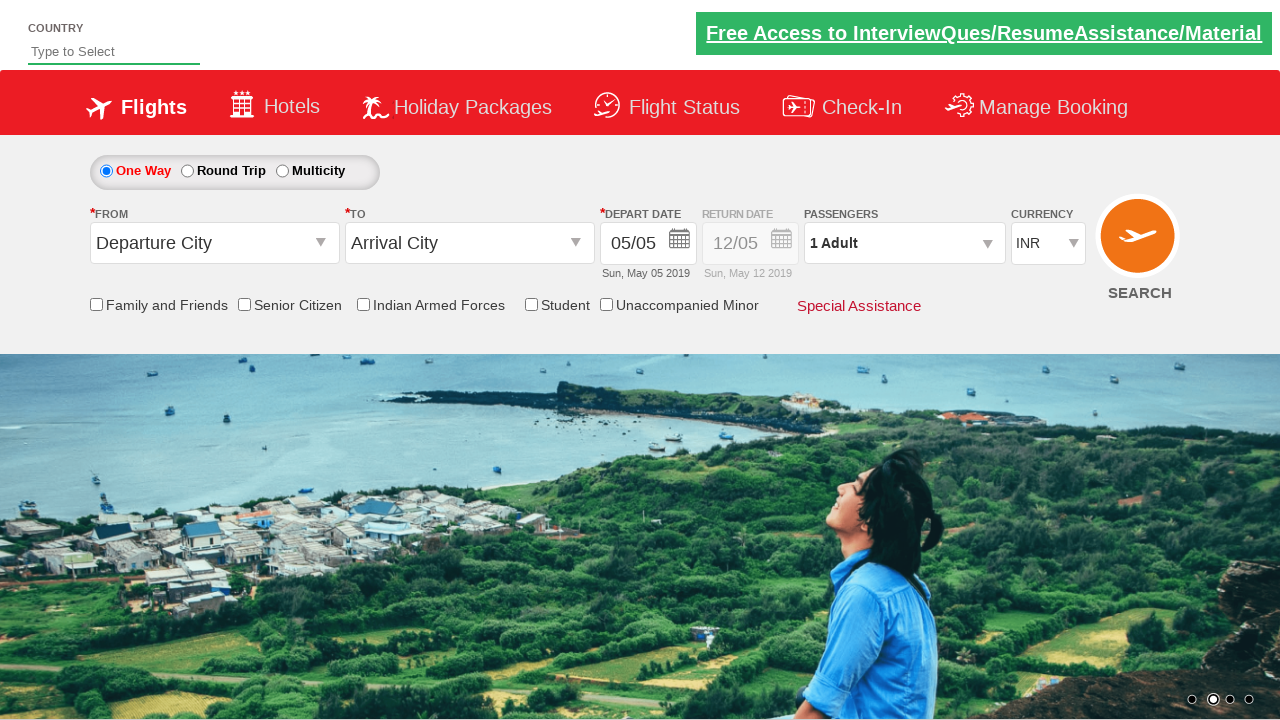

Verified return date field is disabled initially (one-way trip default)
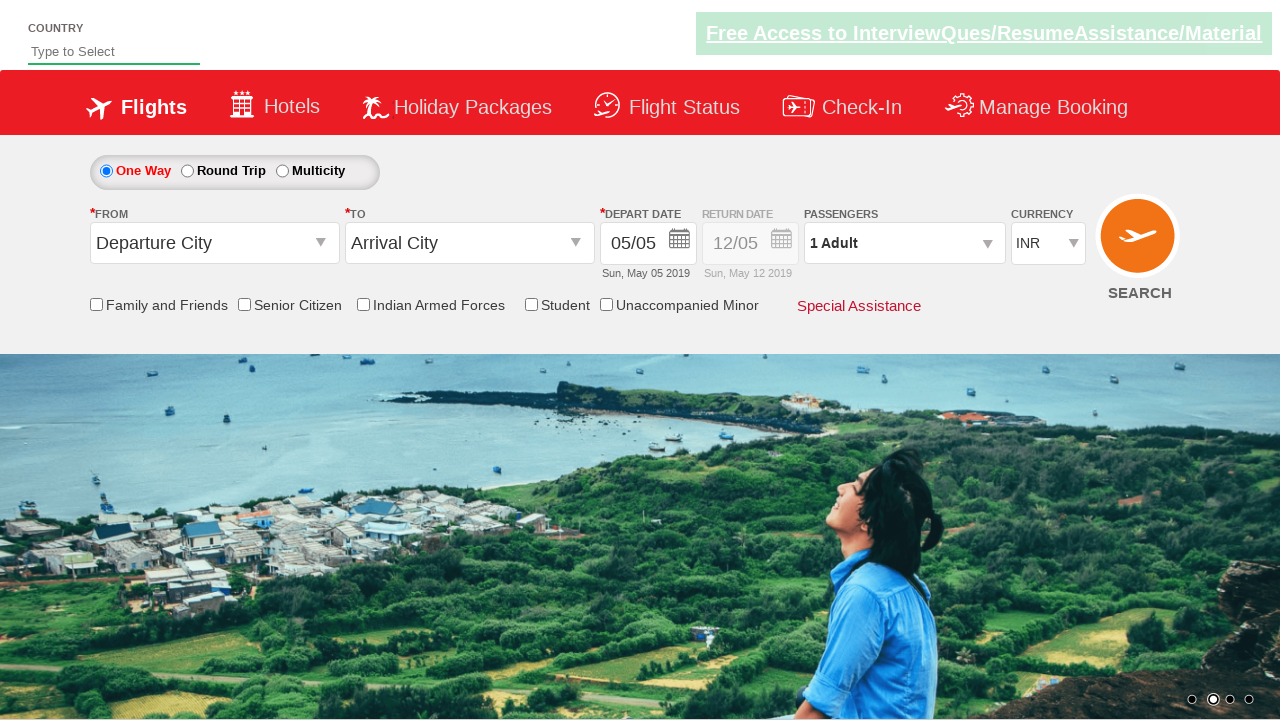

Clicked Round Trip radio button at (234, 170) on xpath=//label[.='Round Trip']
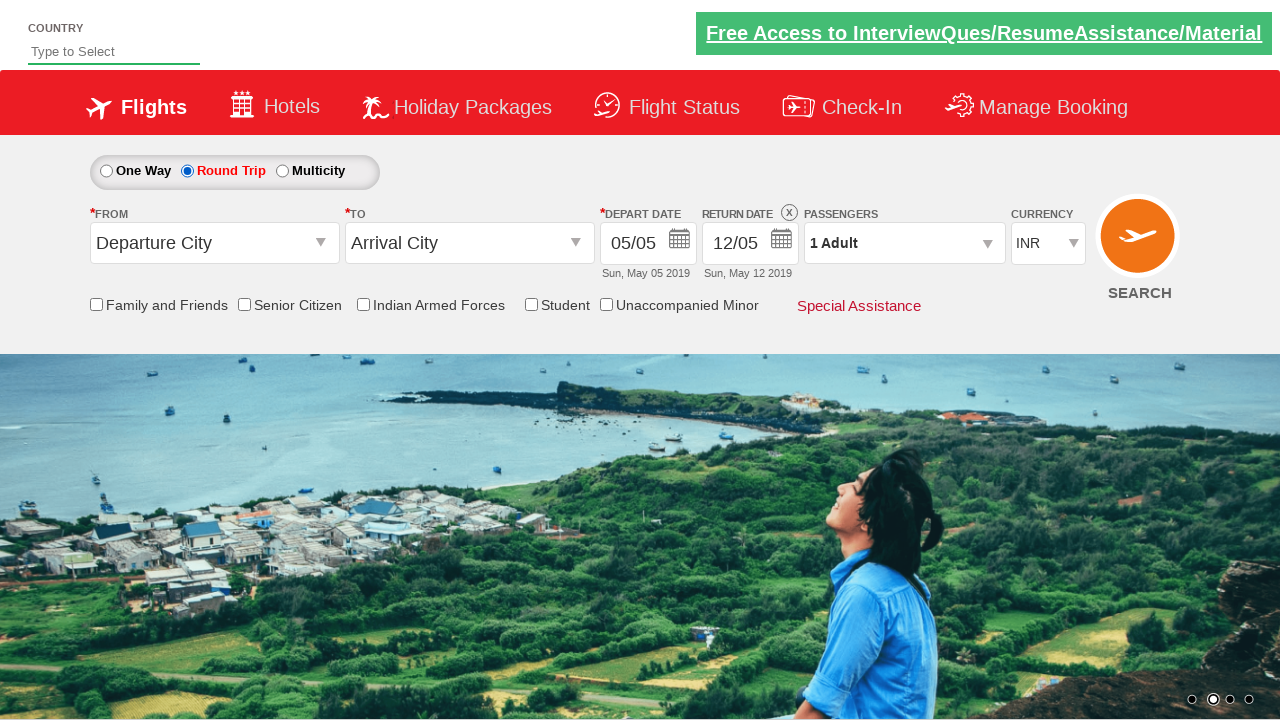

Waited 500ms for style change to apply
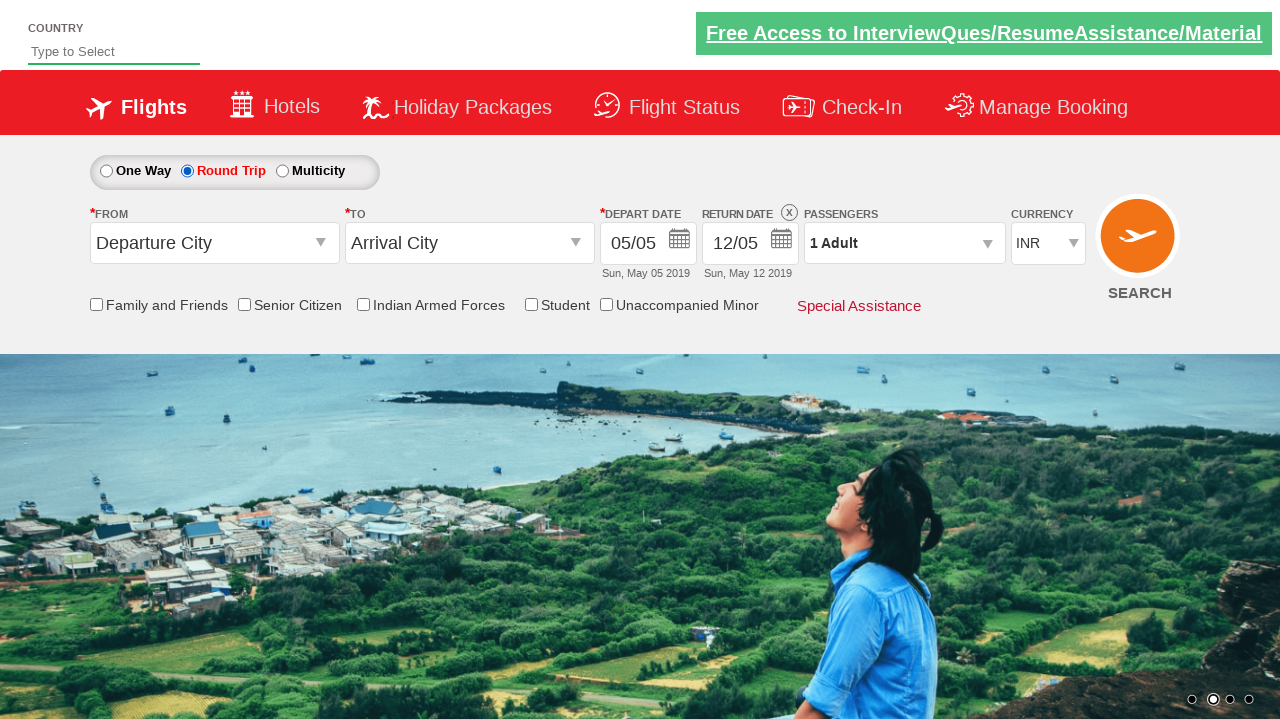

Retrieved updated style attribute of return date container
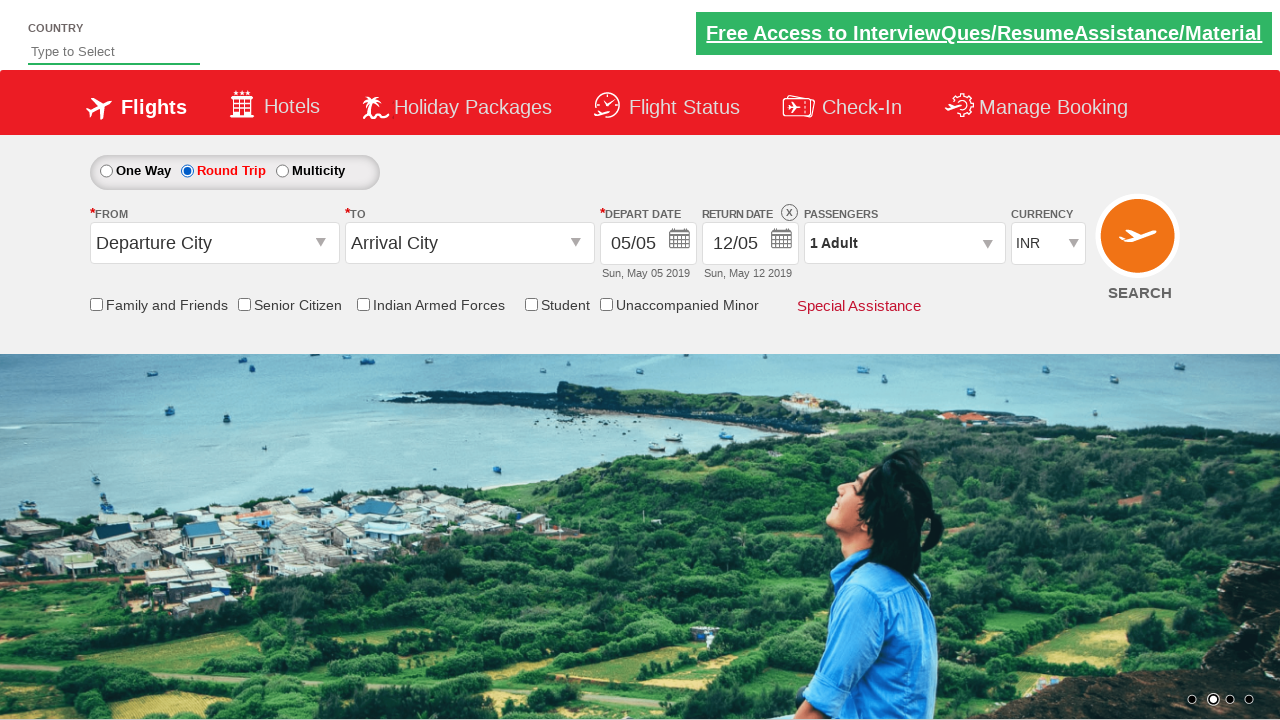

Verified return date field is now enabled after selecting Round Trip
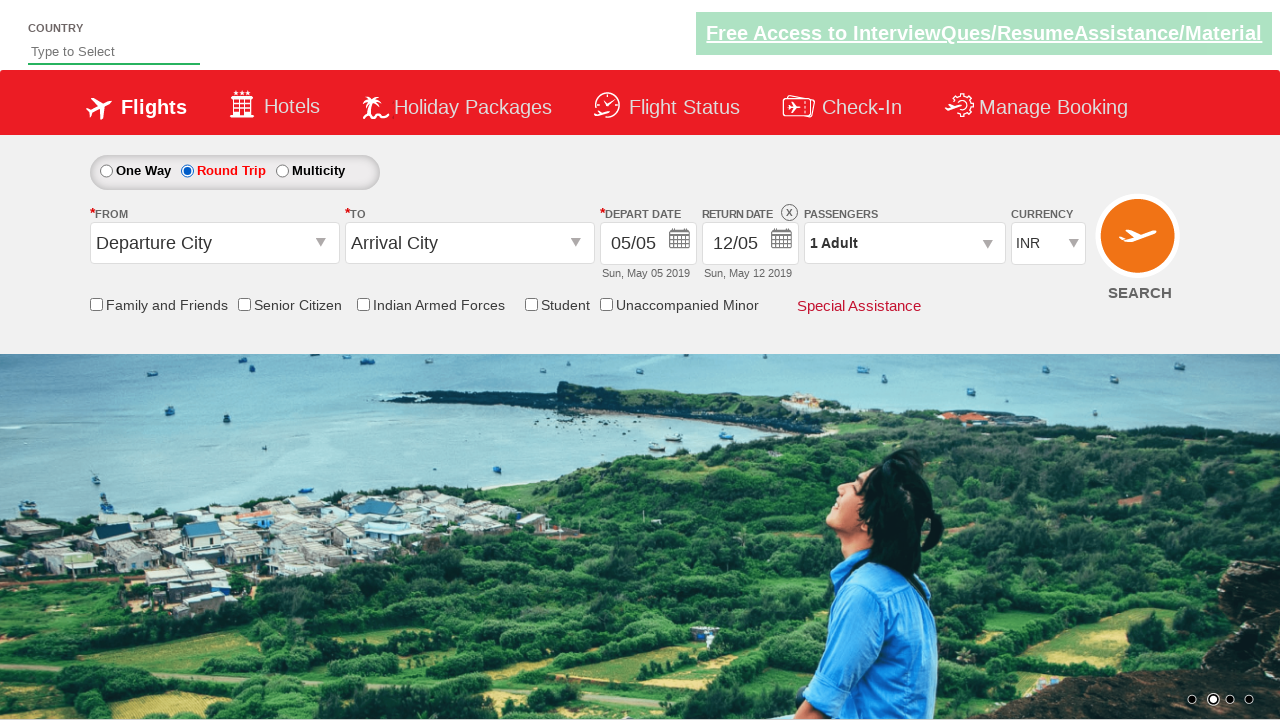

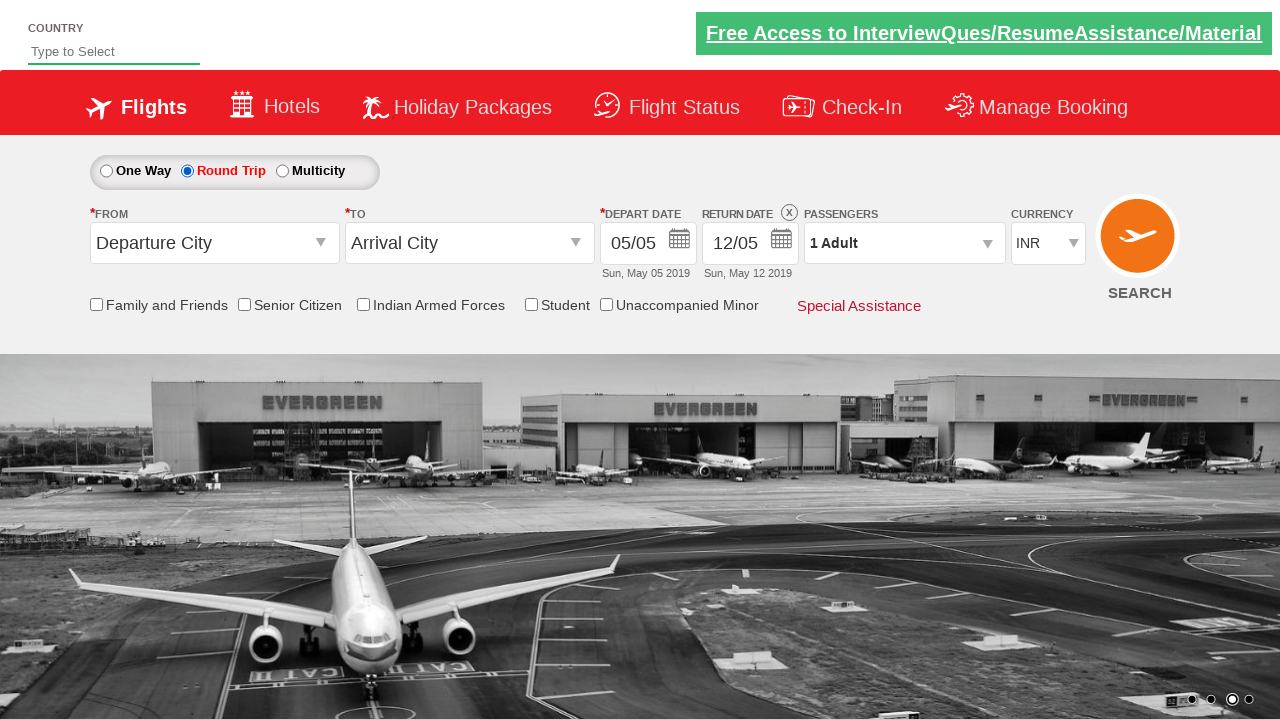